Tests radio button functionality by clicking Yes and Impressive options and verifying the selection text

Starting URL: https://demoqa.com/radio-button

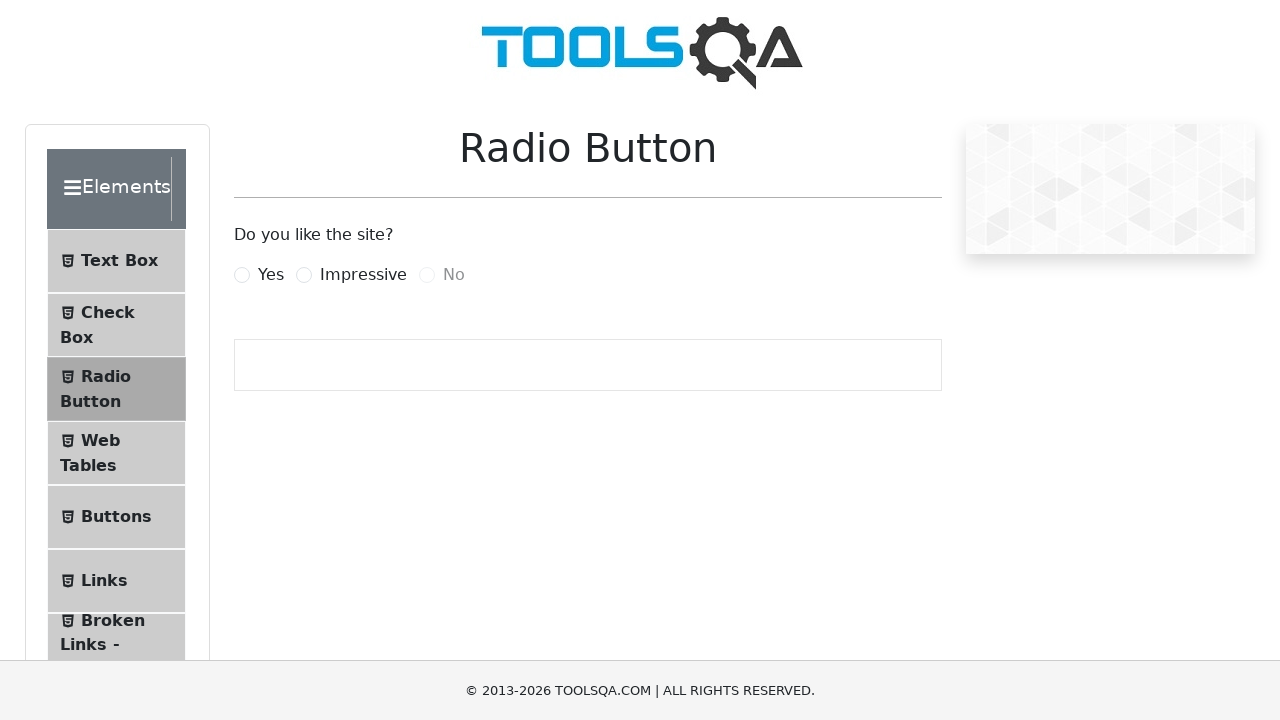

Clicked Yes radio button at (271, 275) on label[for='yesRadio']
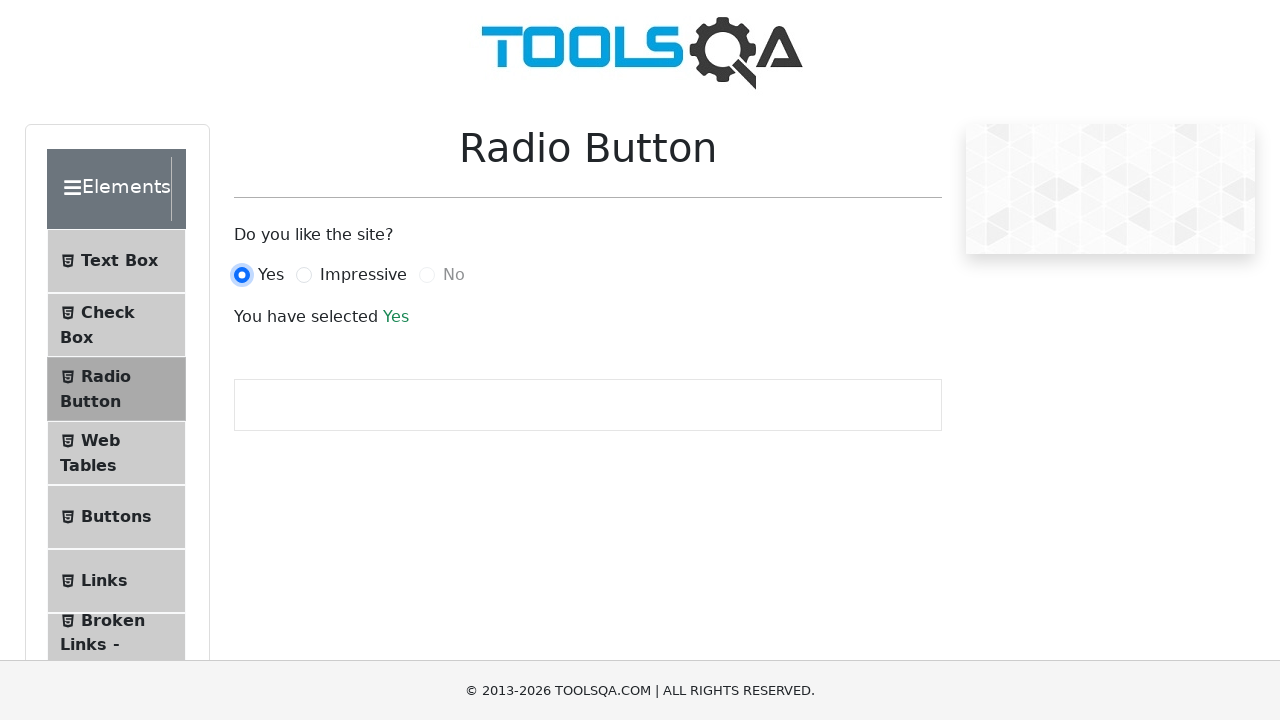

Located selection text element
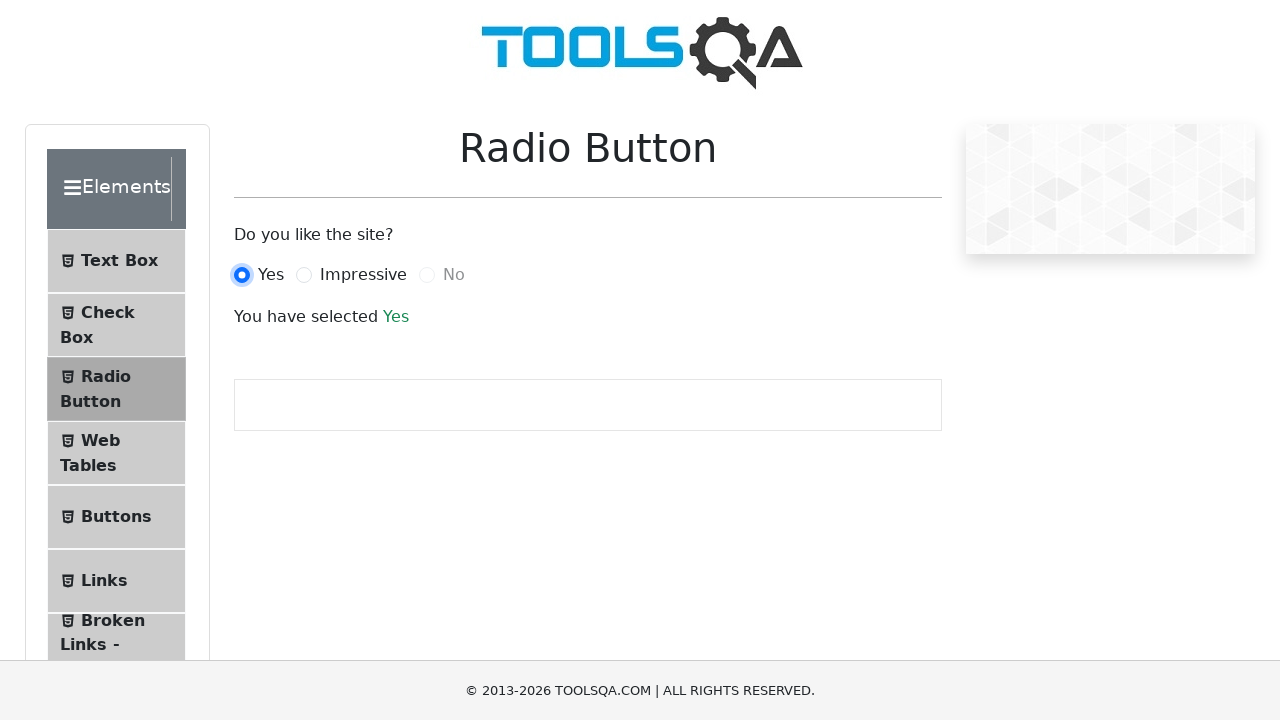

Retrieved text content from element
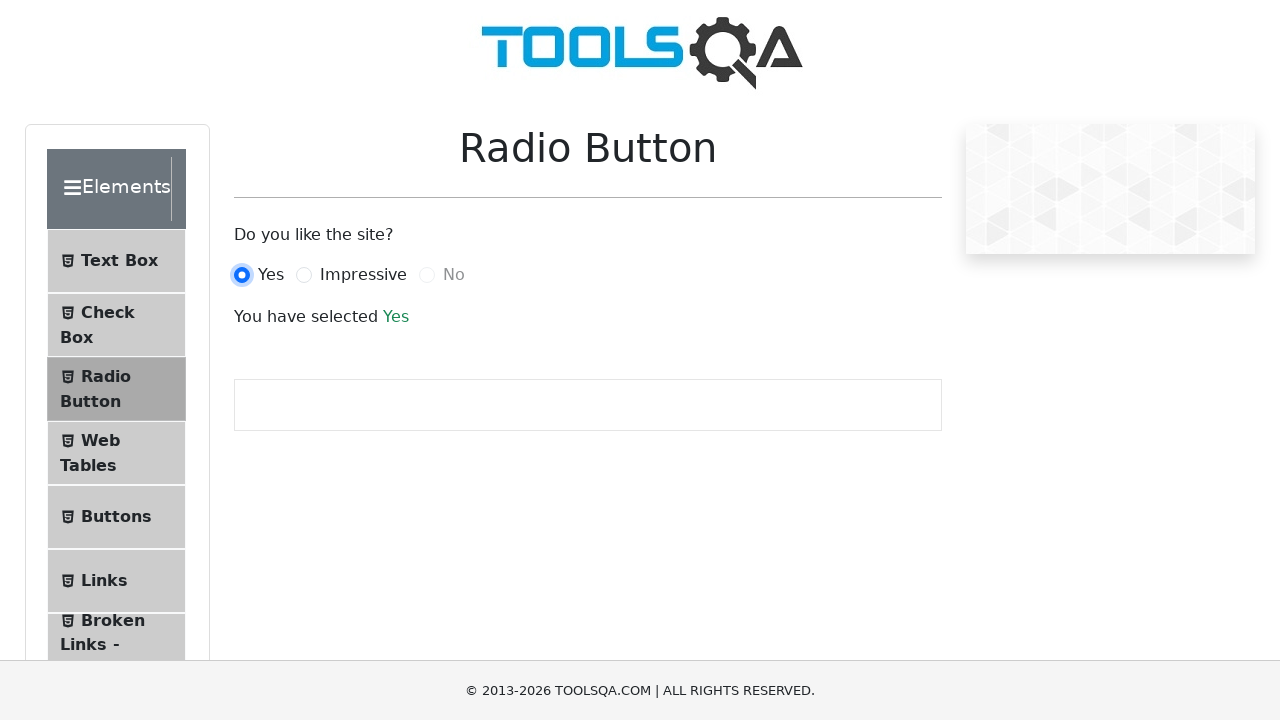

Verified Yes selection - Expected: 'You have selected Yes', Actual: 'You have selected Yes'
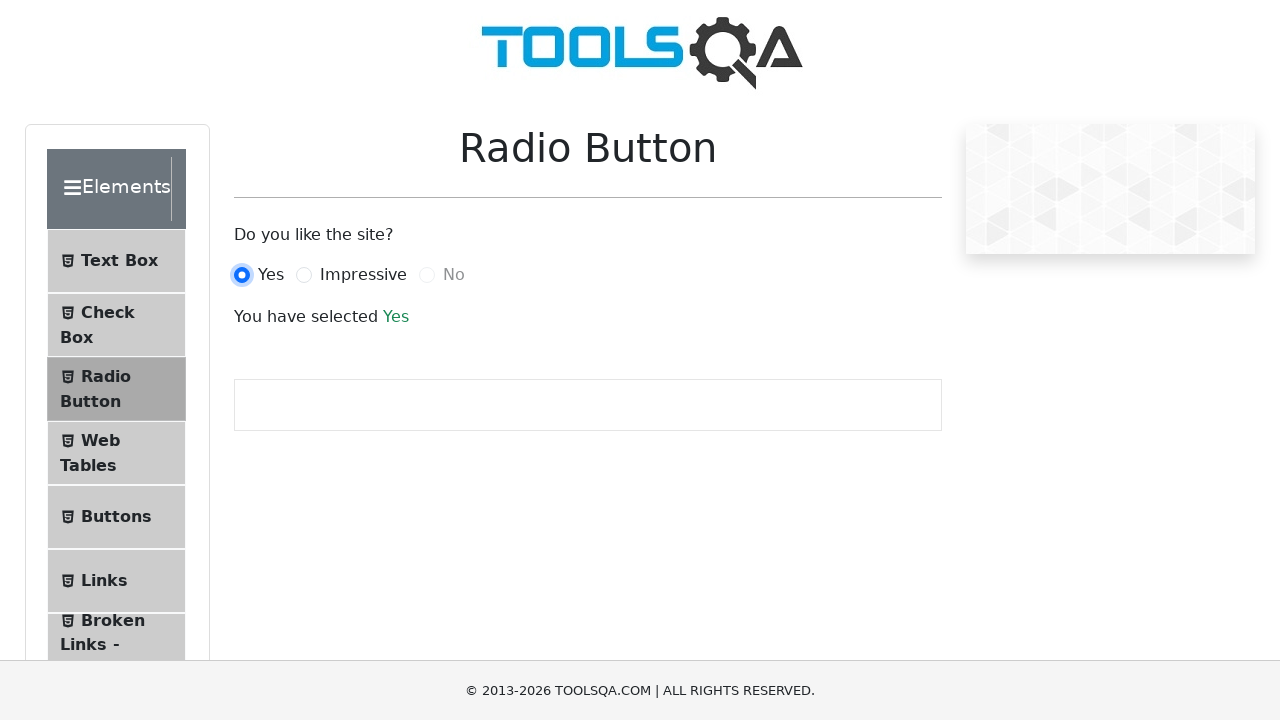

Clicked Impressive radio button at (363, 275) on label[for='impressiveRadio']
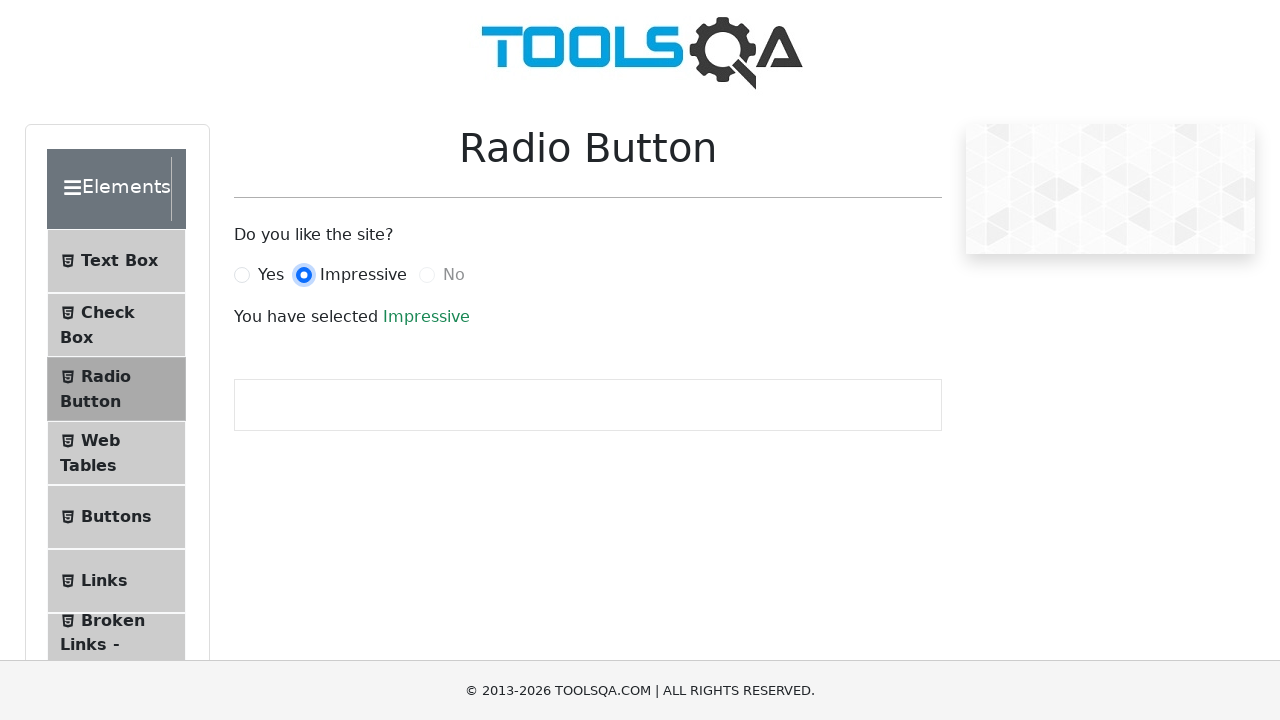

Located Impressive selection text element
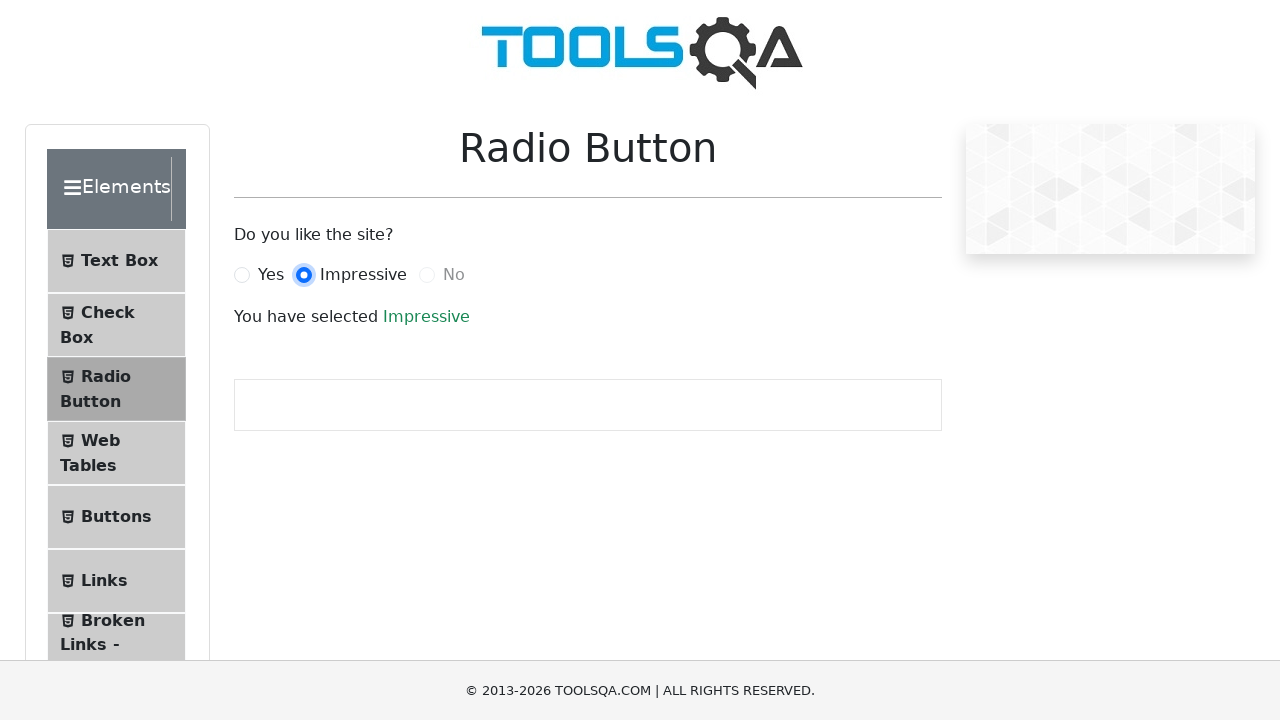

Retrieved Impressive text content from element
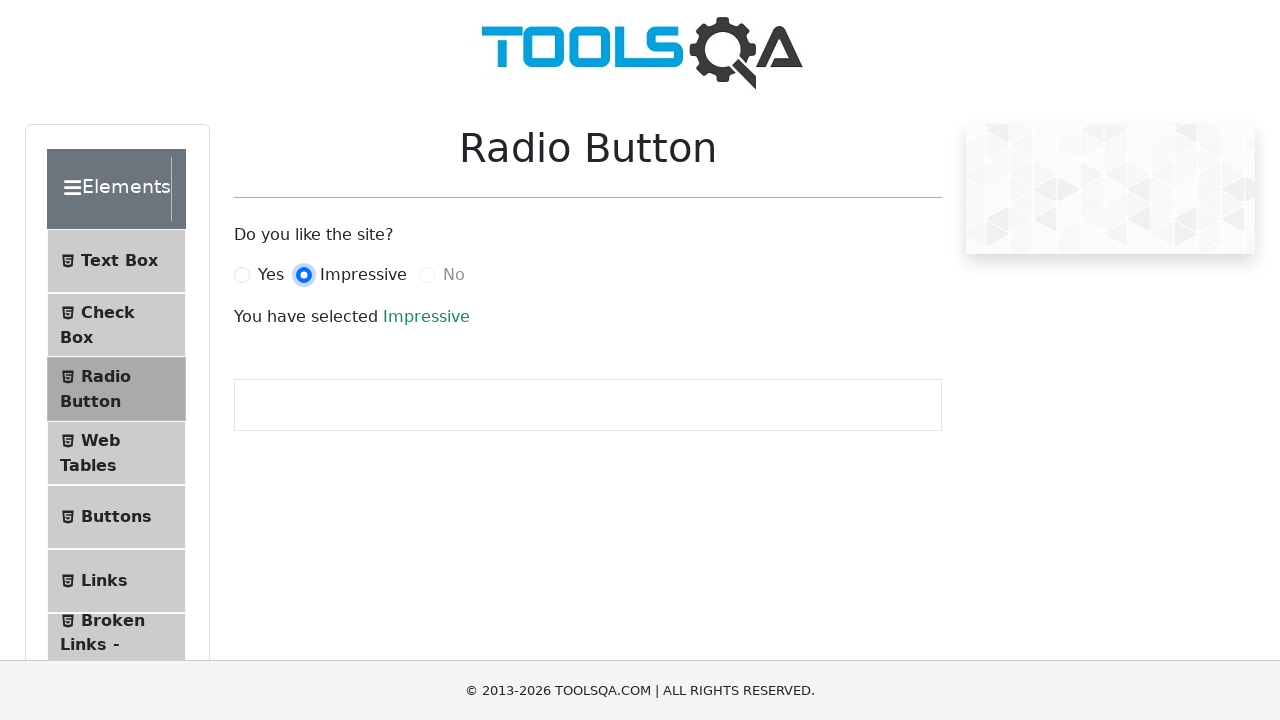

Verified Impressive selection - Expected: 'Impressive', Actual: 'Impressive'
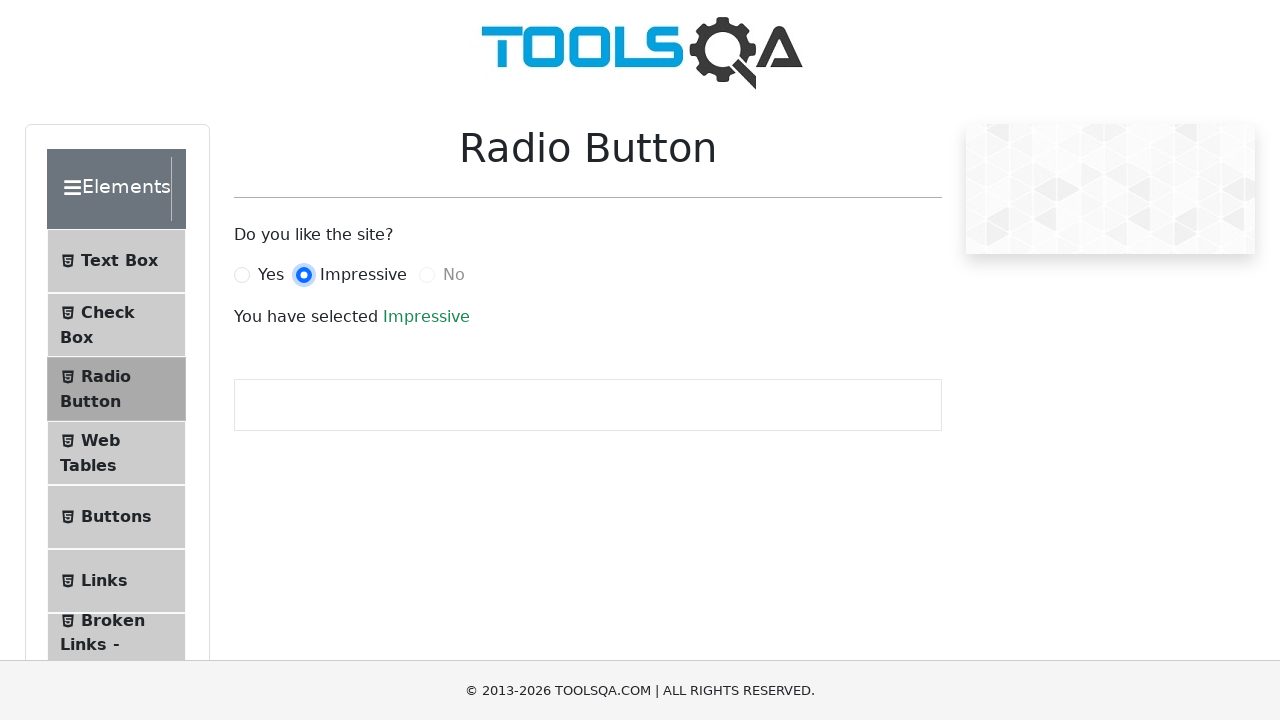

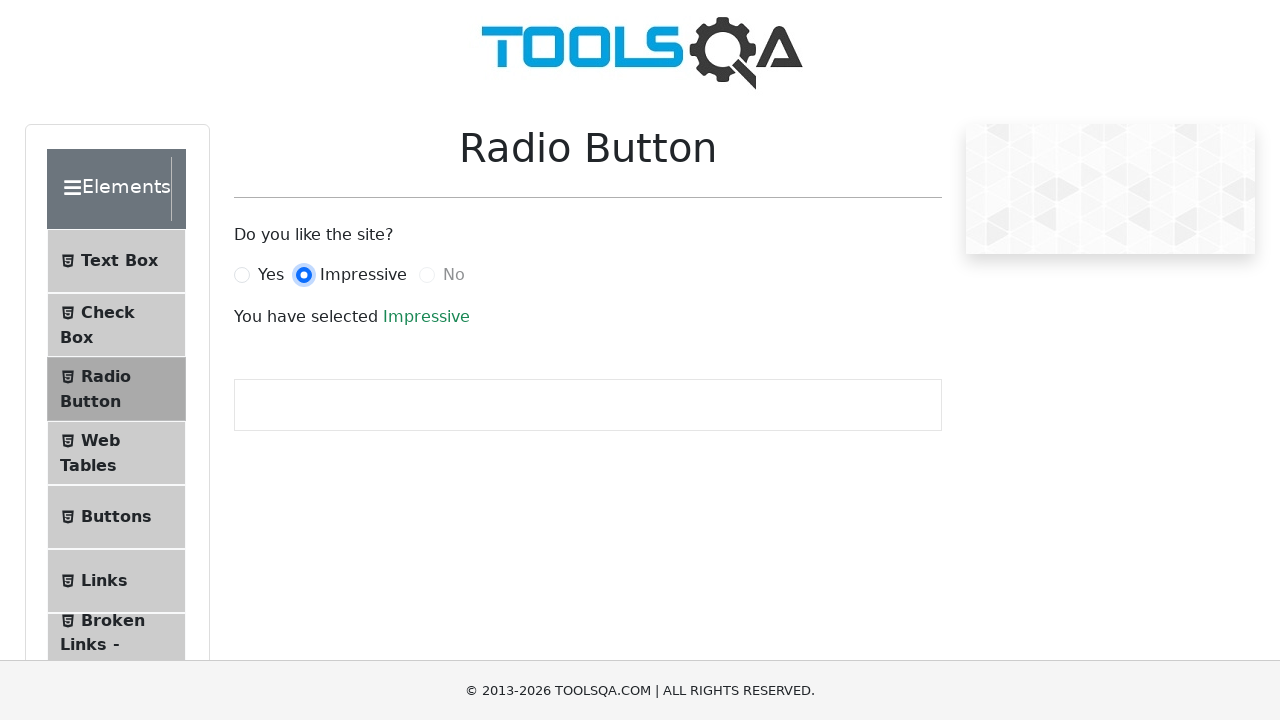